Tests keyboard shortcuts functionality on a text comparison website by entering text in the first field, selecting all with Ctrl+A, copying with Ctrl+C, tabbing to the next field, and pasting with Ctrl+V

Starting URL: https://text-compare.com/

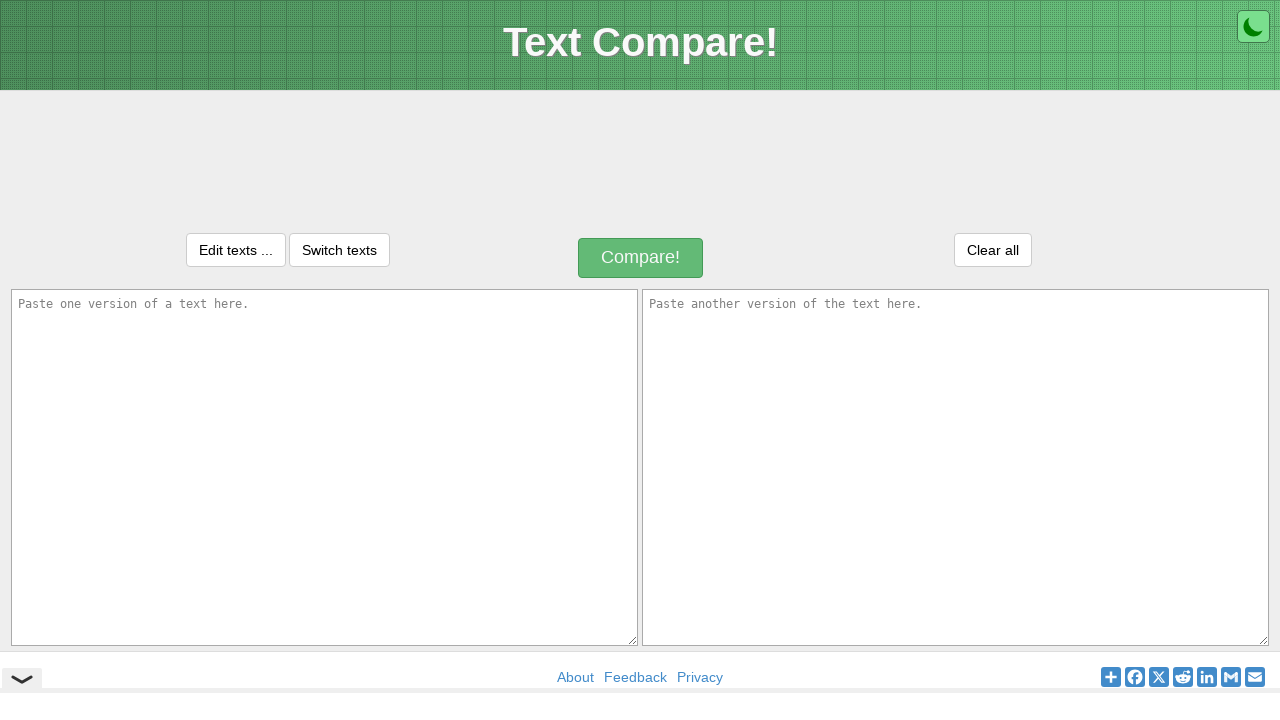

Entered 'Selenium' text in the first text area on textarea[name='text1']
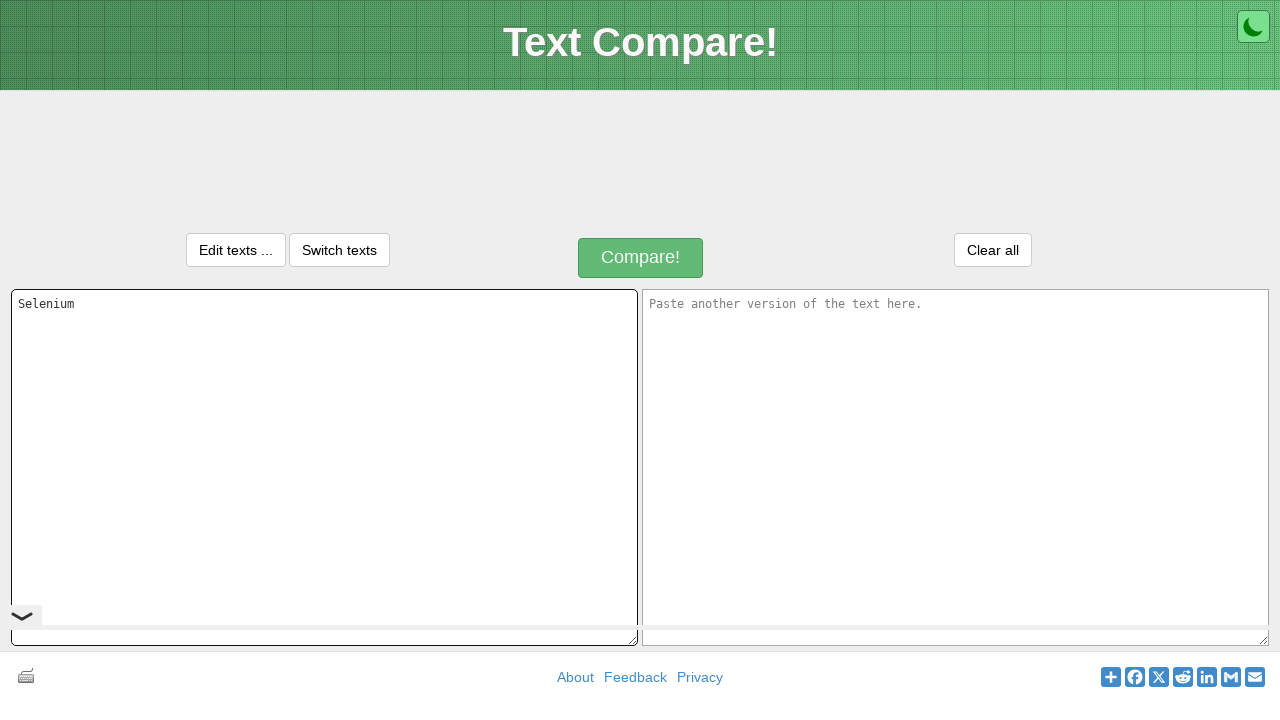

Selected all text with Ctrl+A keyboard shortcut
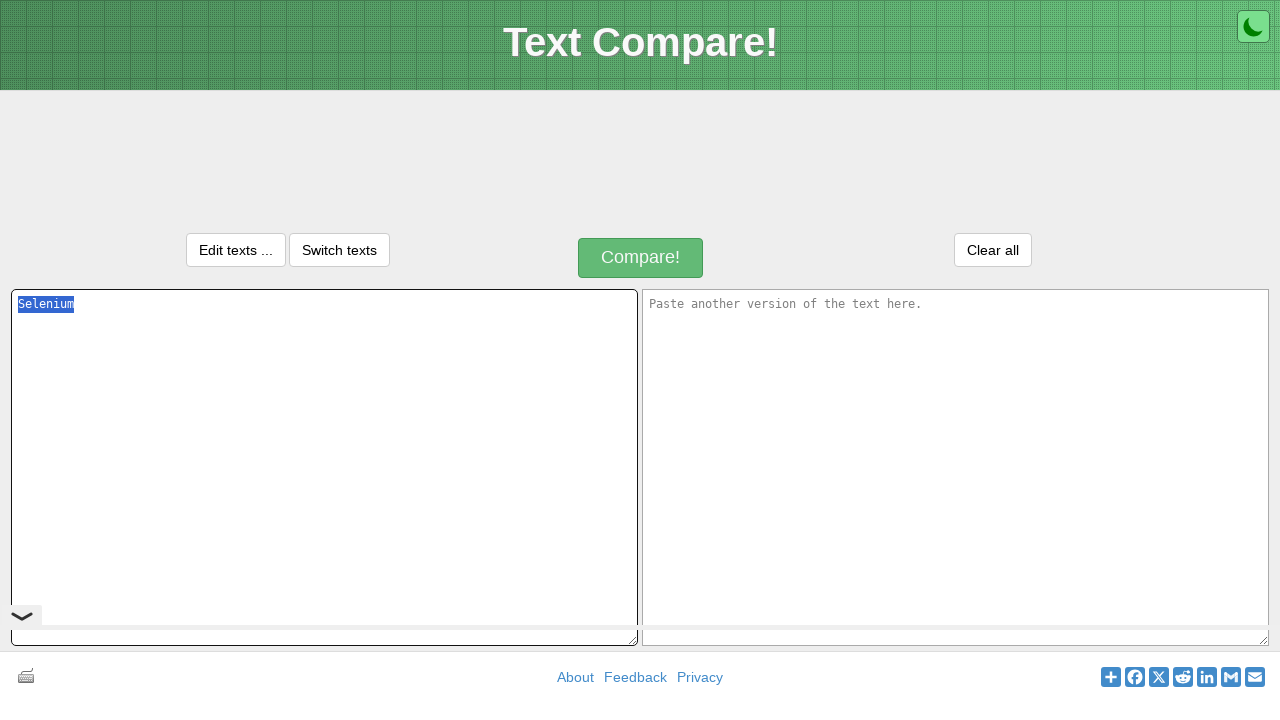

Copied selected text with Ctrl+C keyboard shortcut
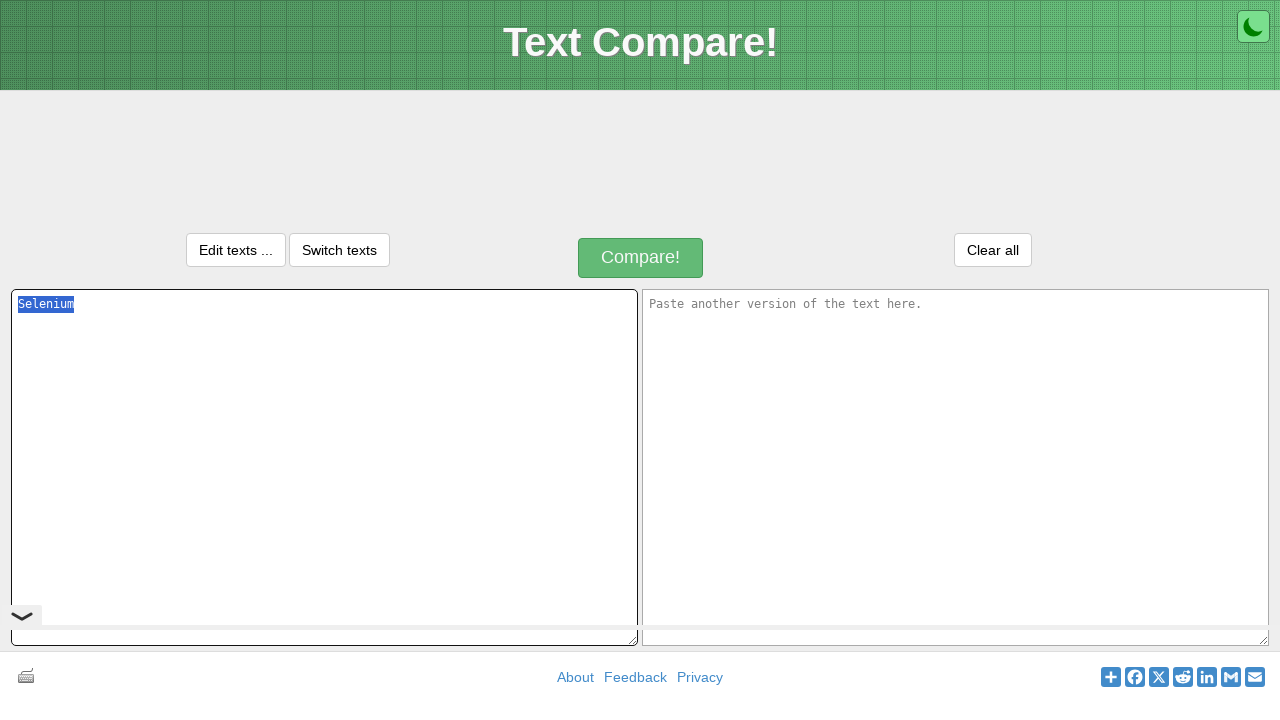

Moved focus to the next text area with Tab key
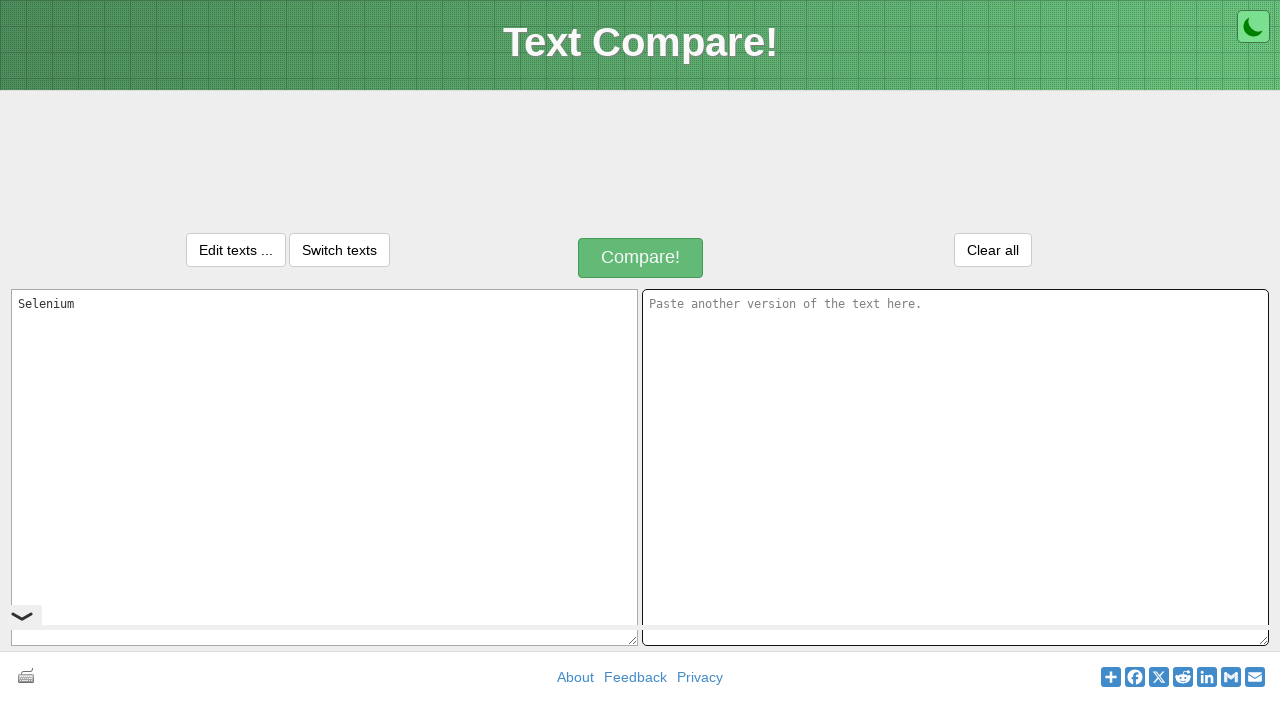

Pasted text into the second text area with Ctrl+V keyboard shortcut
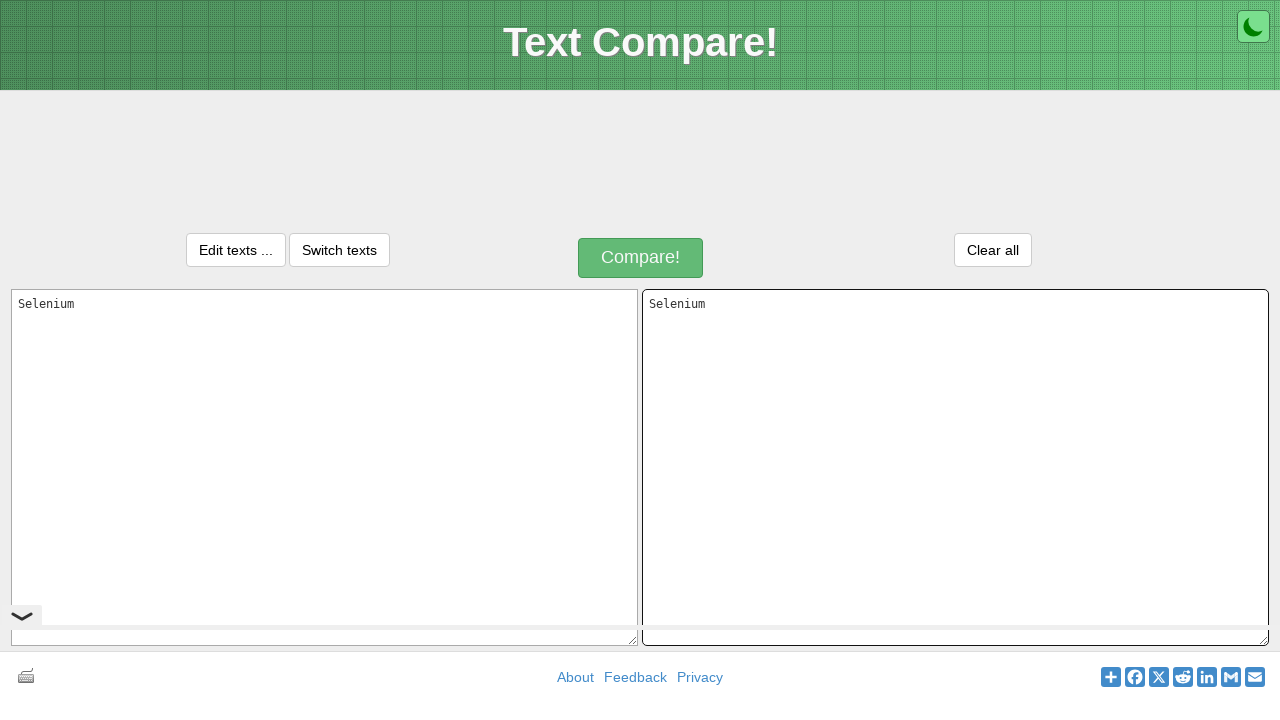

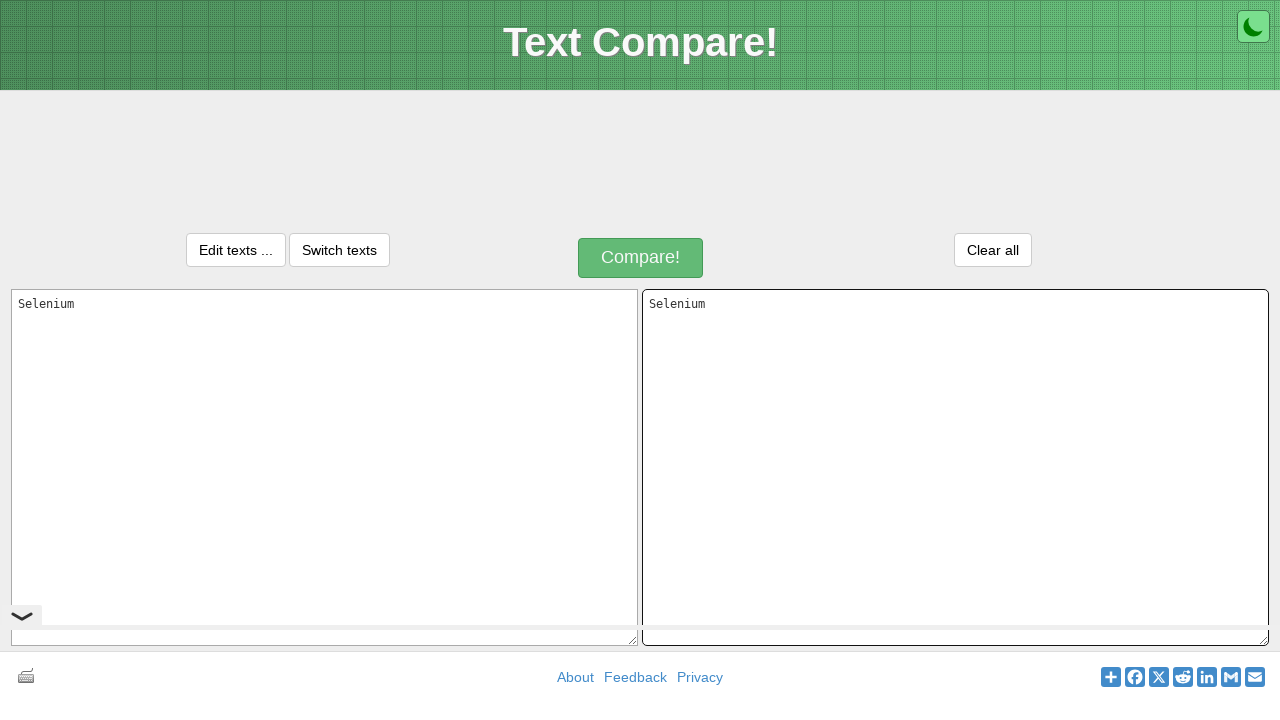